Tests JavaScript alert handling by clicking a button that triggers an alert, then accepting the alert dialog

Starting URL: https://demoqa.com/alerts

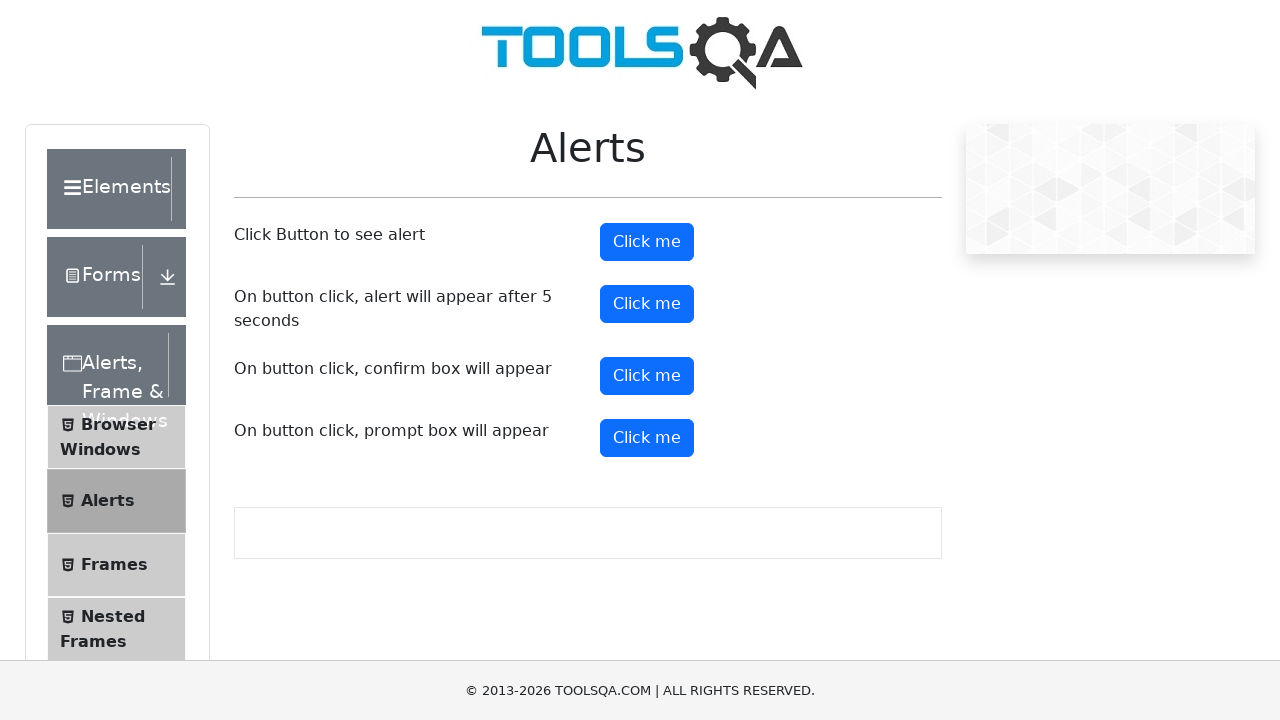

Set up dialog handler to accept alerts
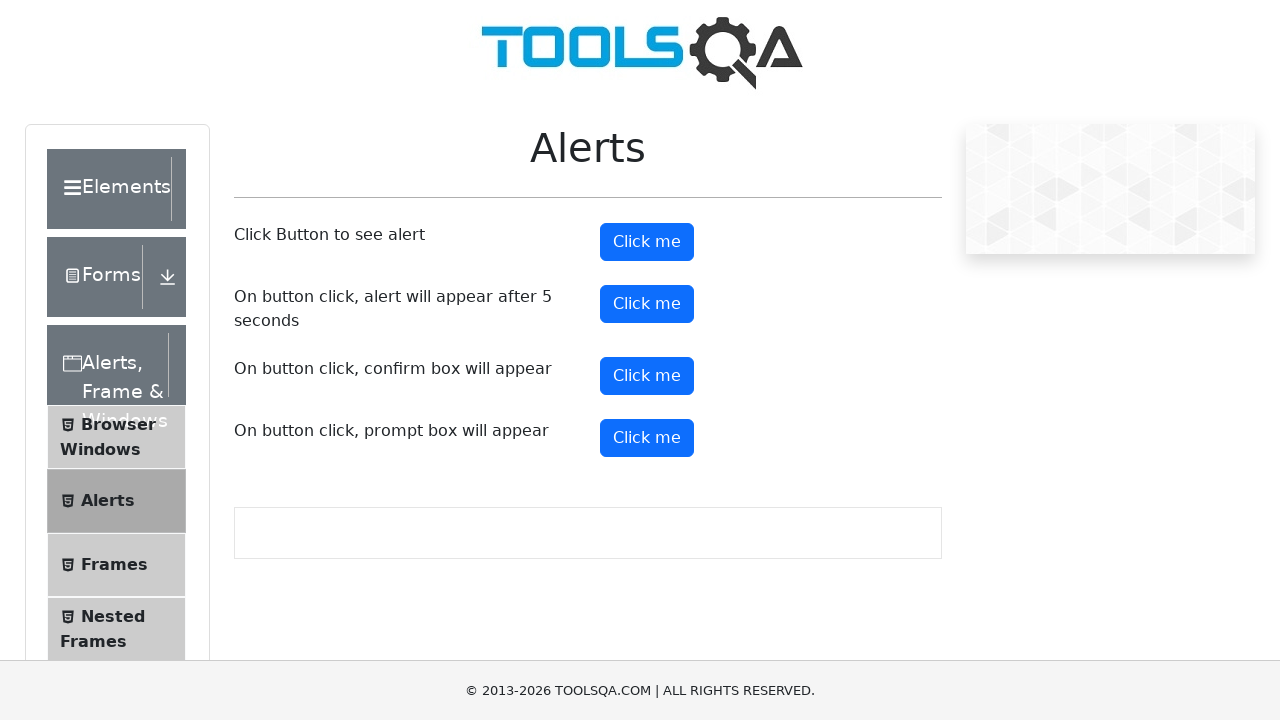

Clicked alert button to trigger JavaScript alert at (647, 242) on #alertButton
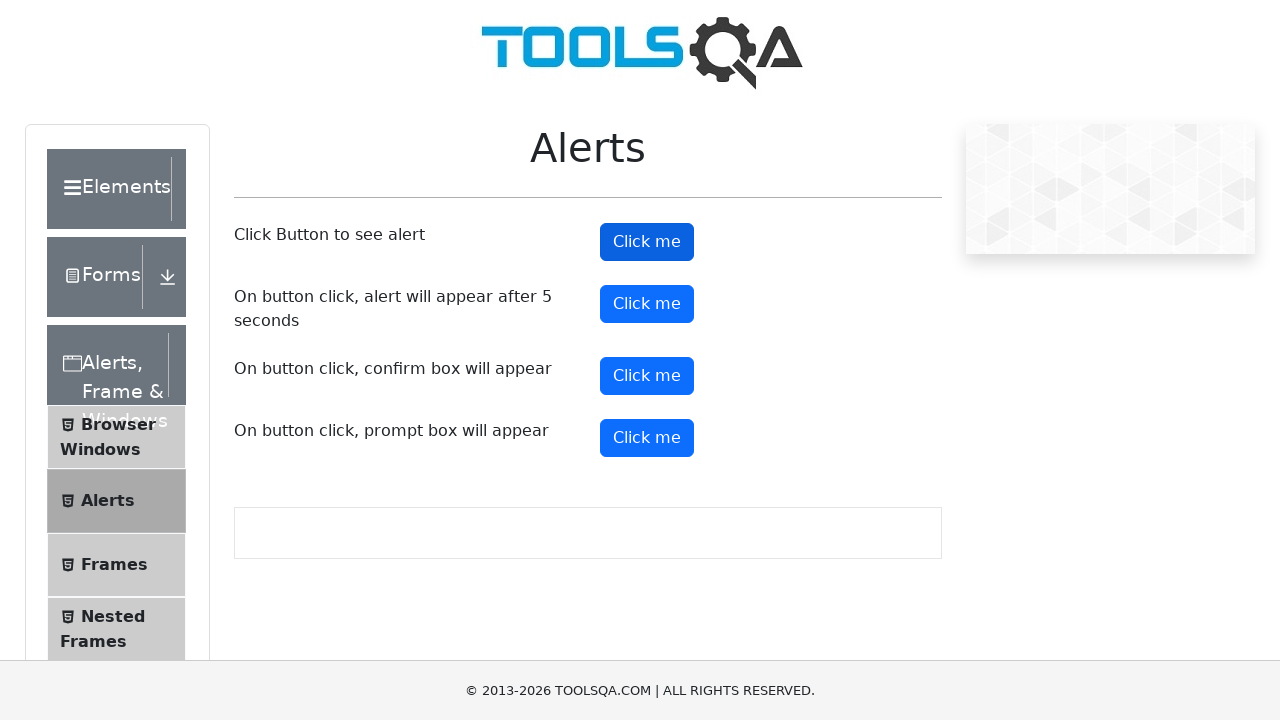

Alert was handled and dismissed
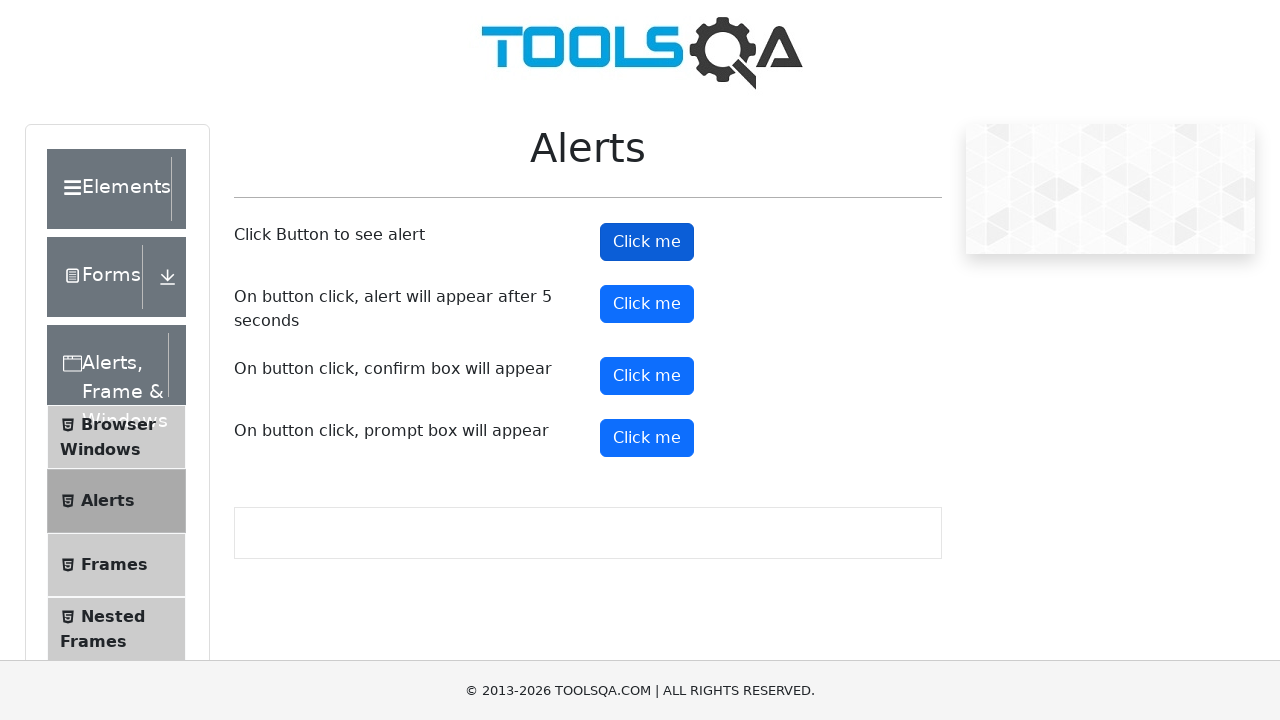

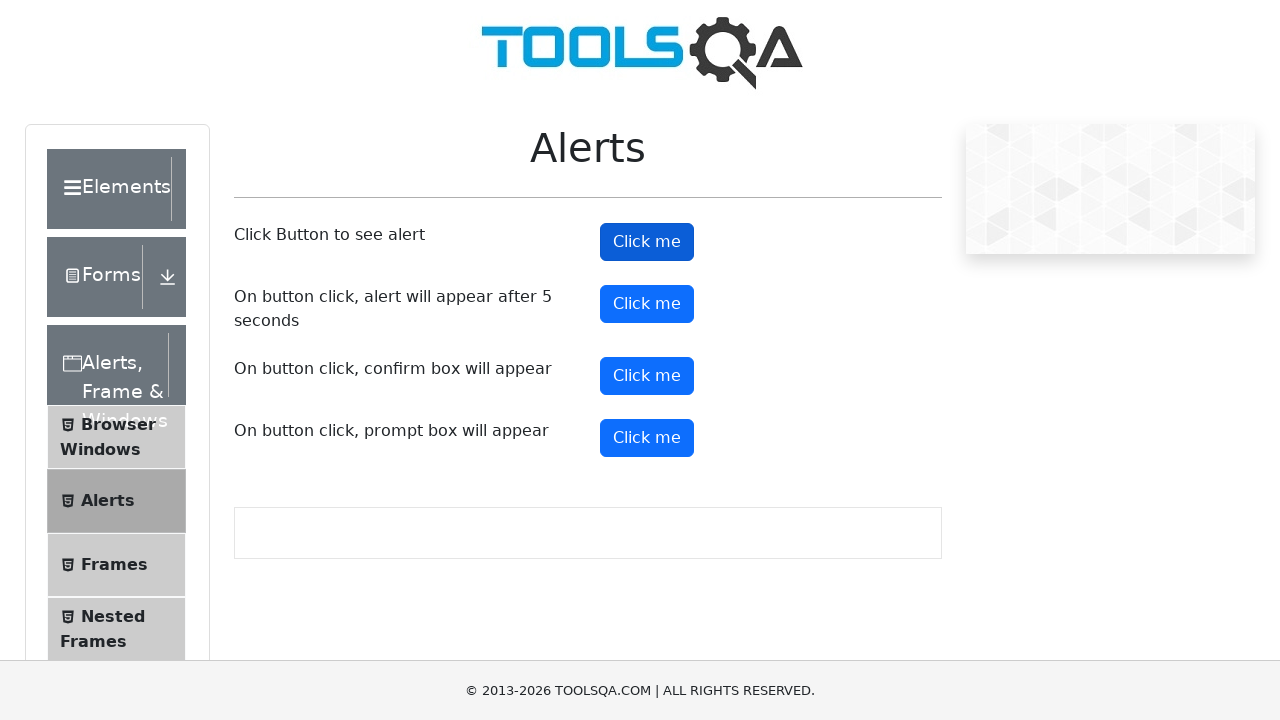